Tests text input functionality by entering text into a field and verifying that a button's text updates accordingly

Starting URL: http://uitestingplayground.com/textinput

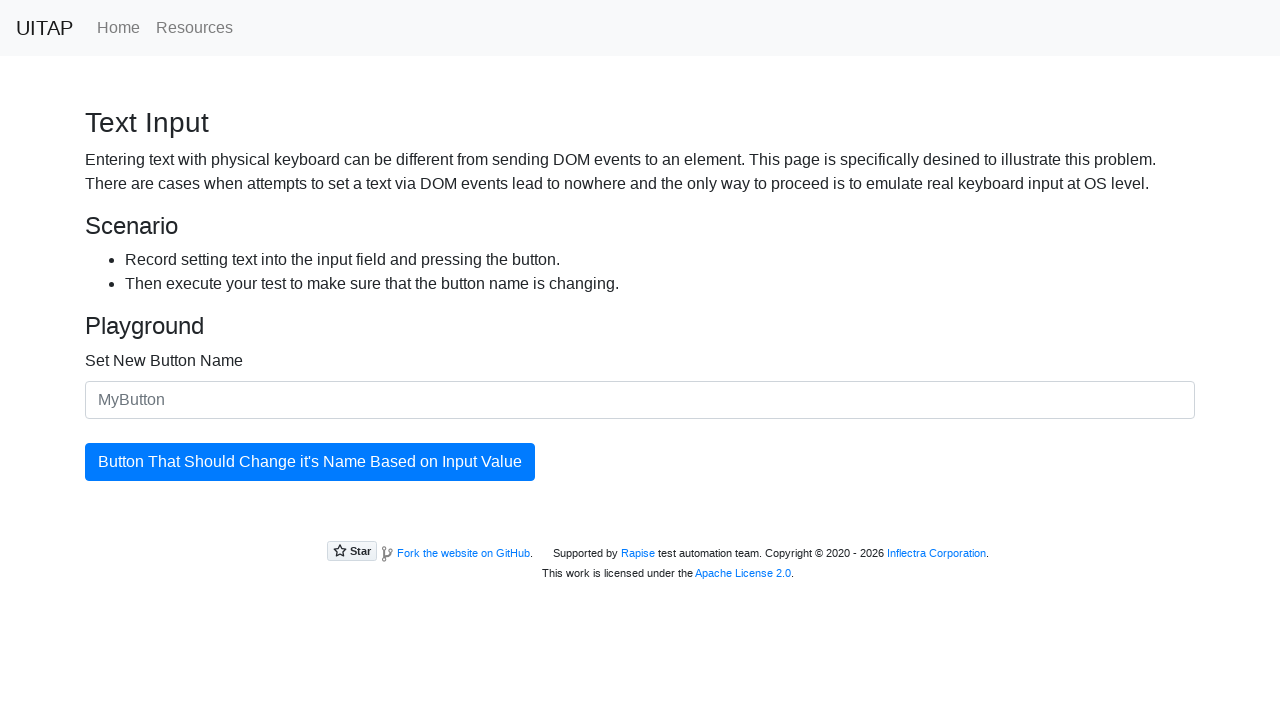

Cleared the text input field on #newButtonName
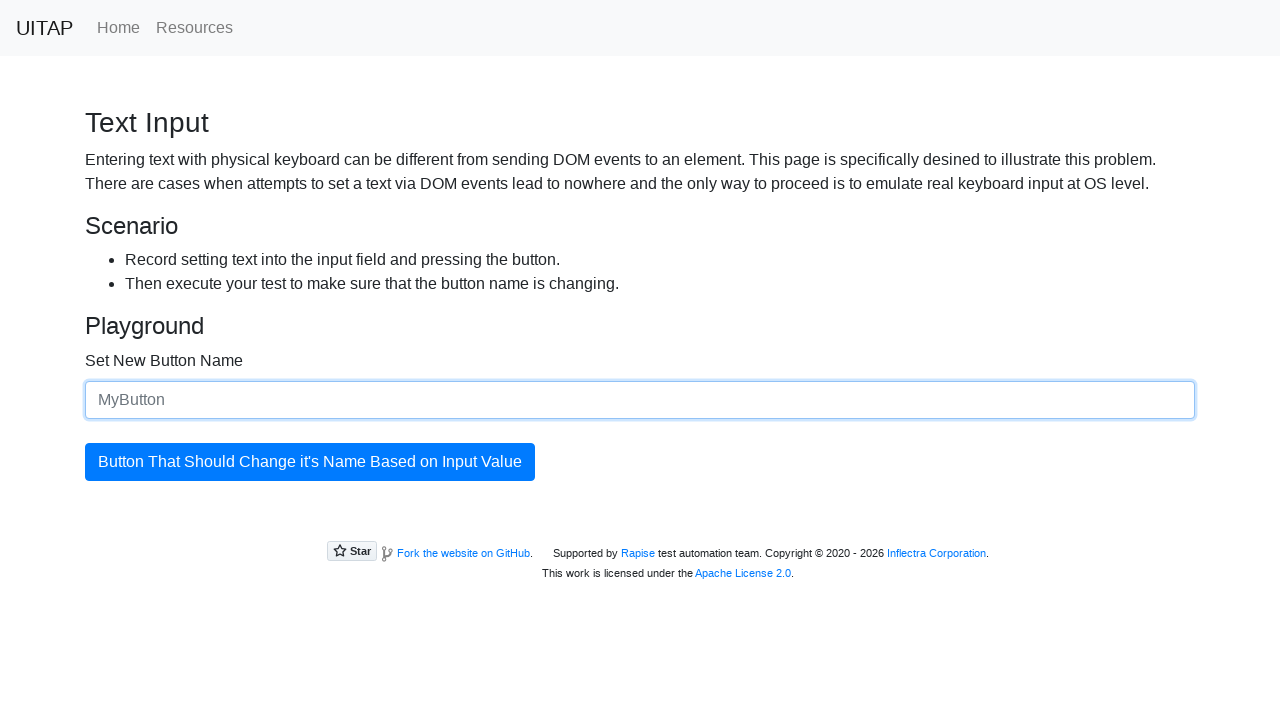

Filled text input field with 'ITCH' on #newButtonName
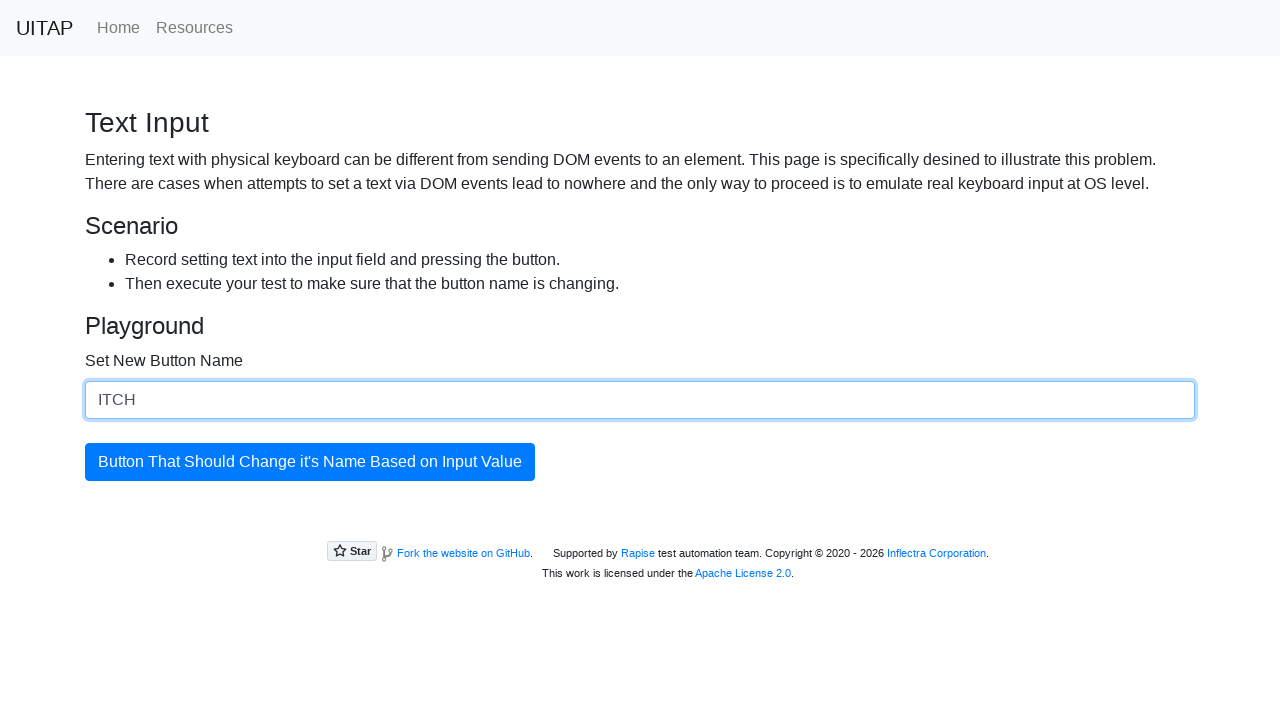

Clicked the updating button at (310, 462) on #updatingButton
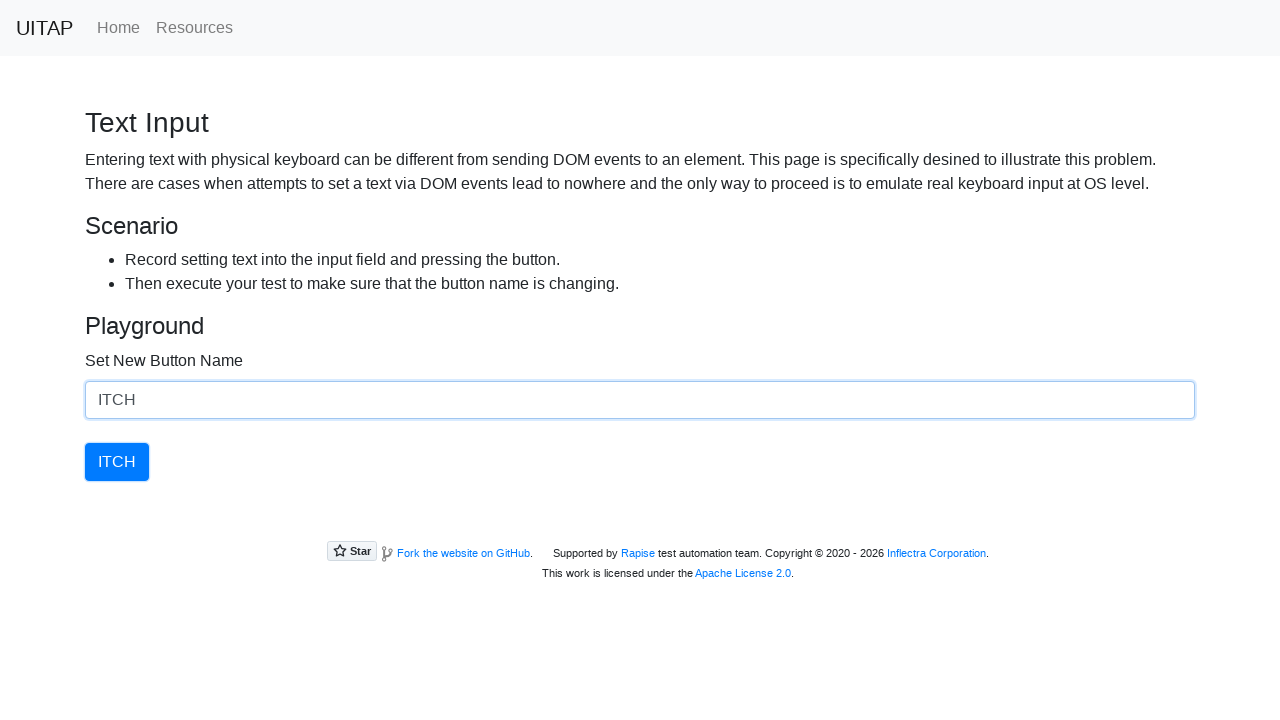

Waited 2 seconds for button text to update
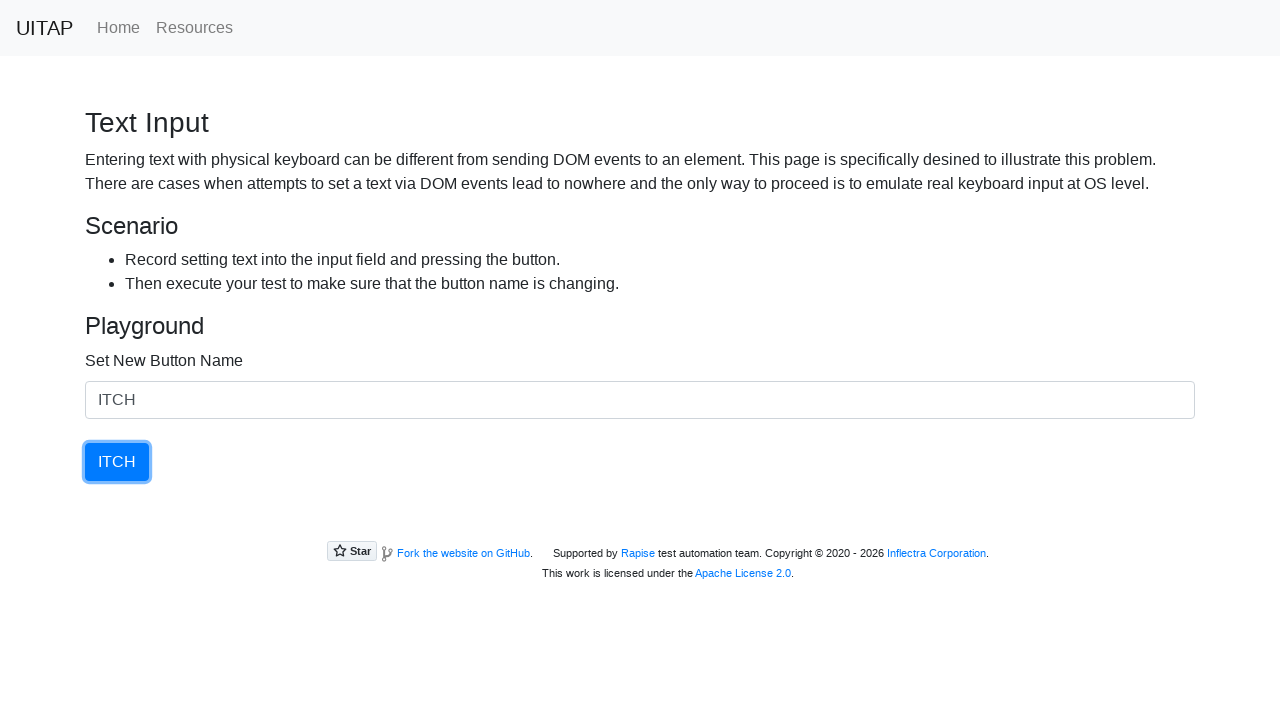

Retrieved button text
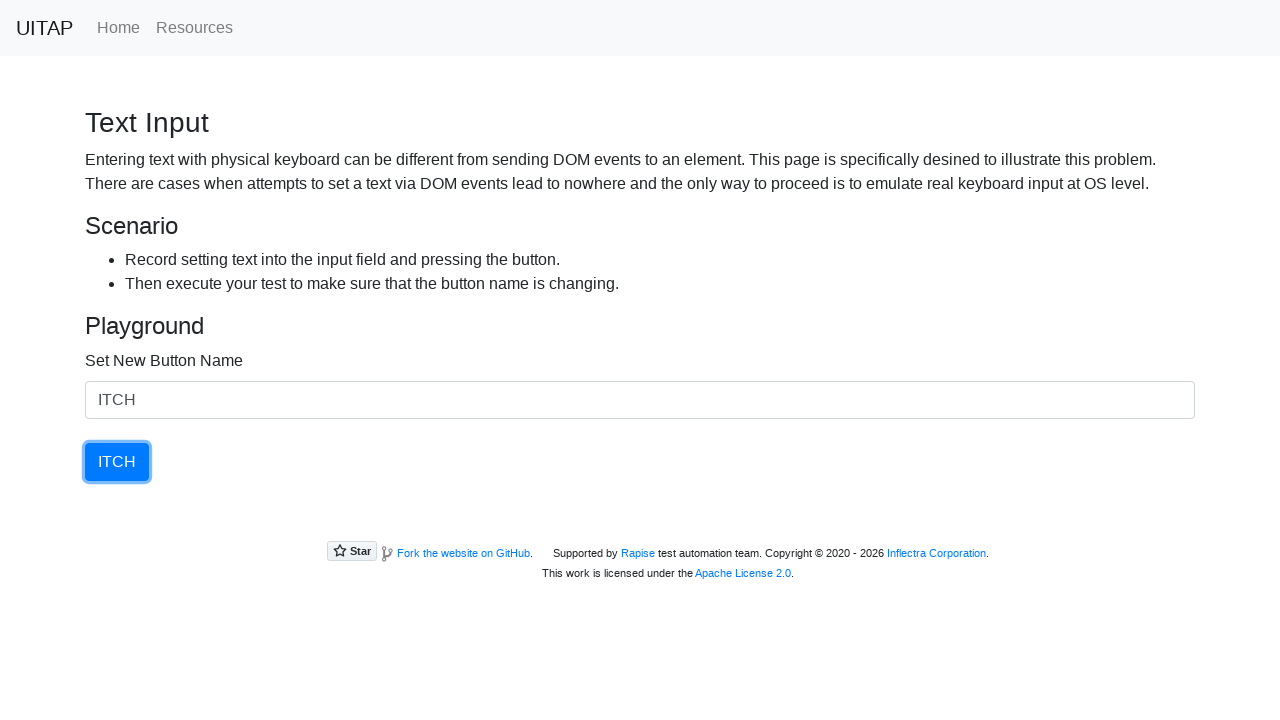

Verified button text is 'ITCH'
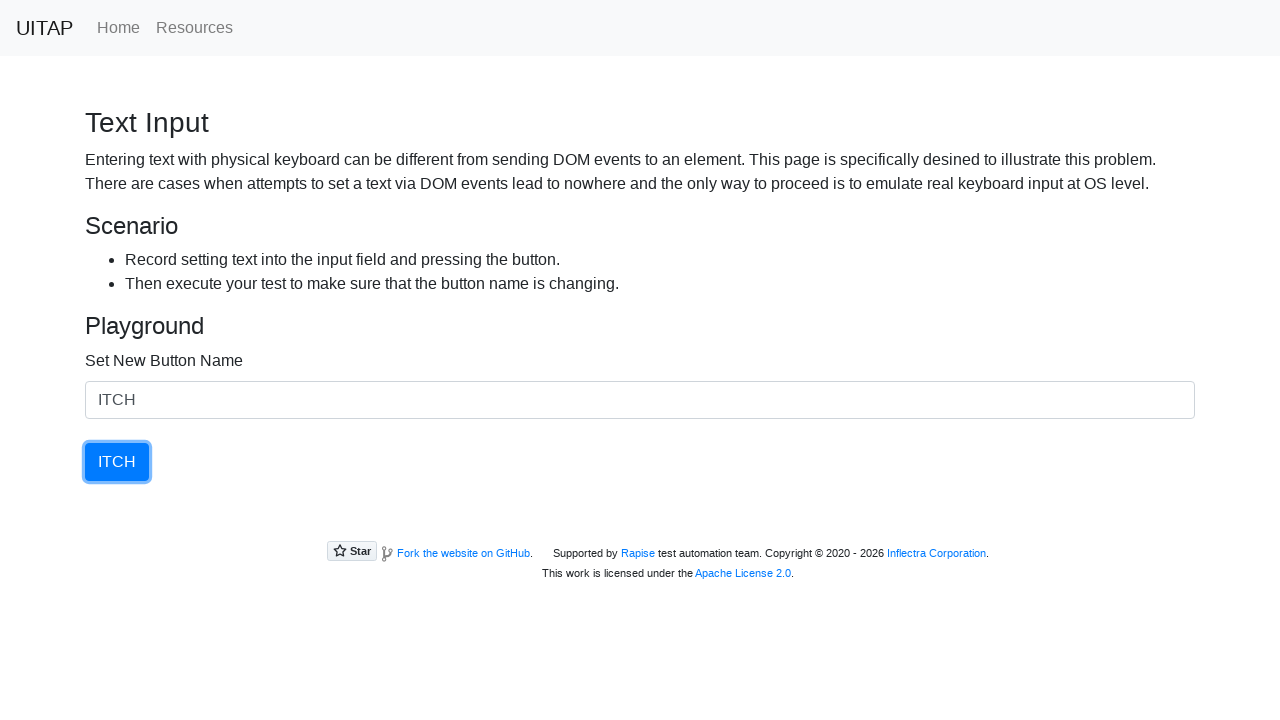

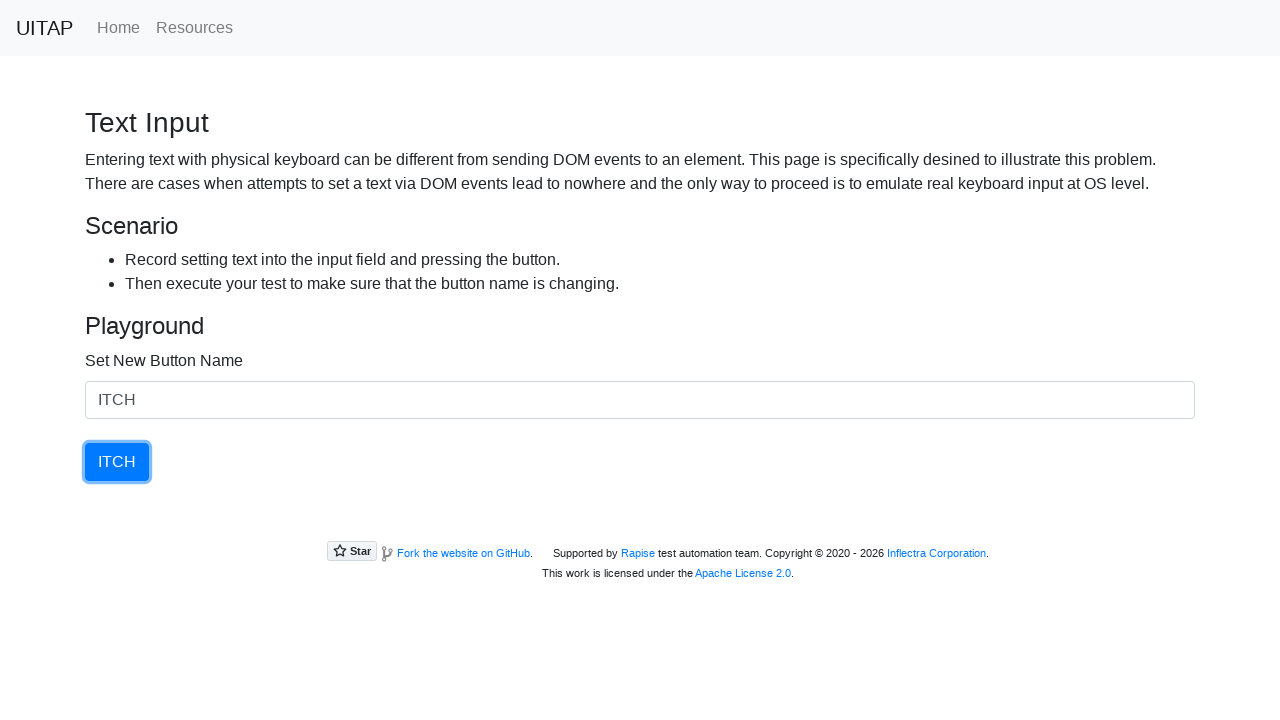